Navigates to the Python.org homepage and retrieves the page title

Starting URL: https://www.python.org/

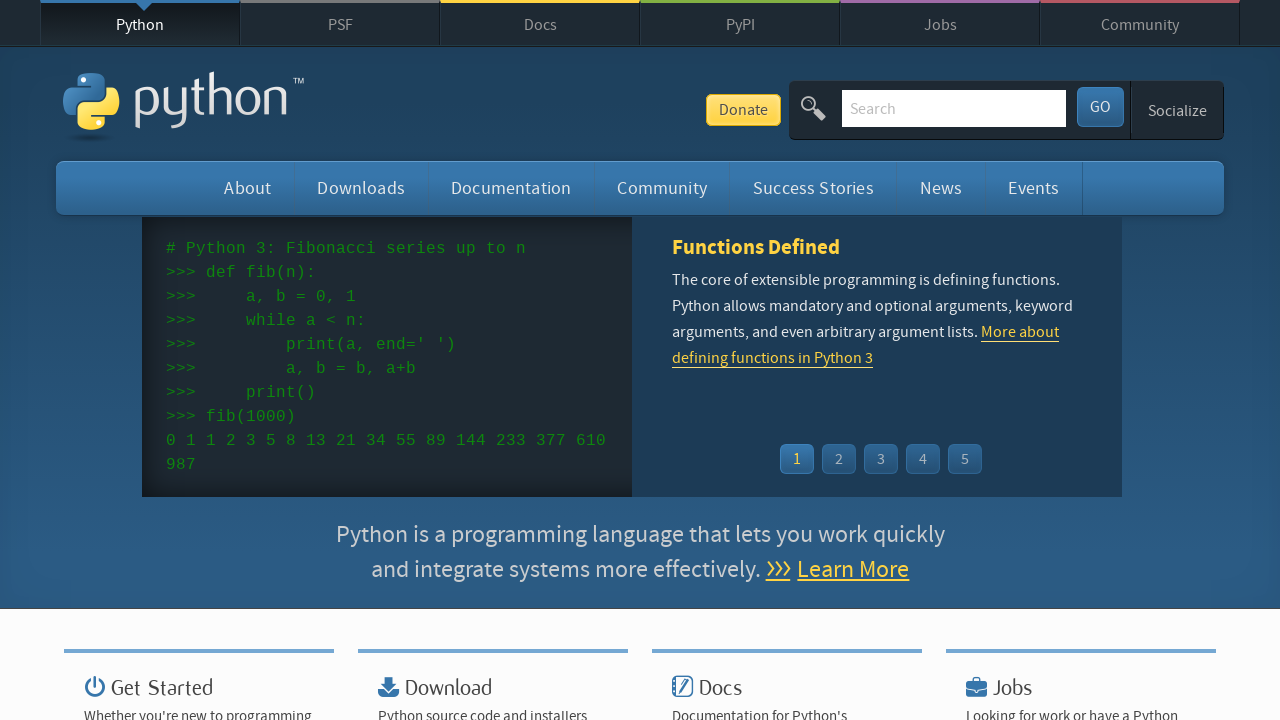

Navigated to Python.org homepage
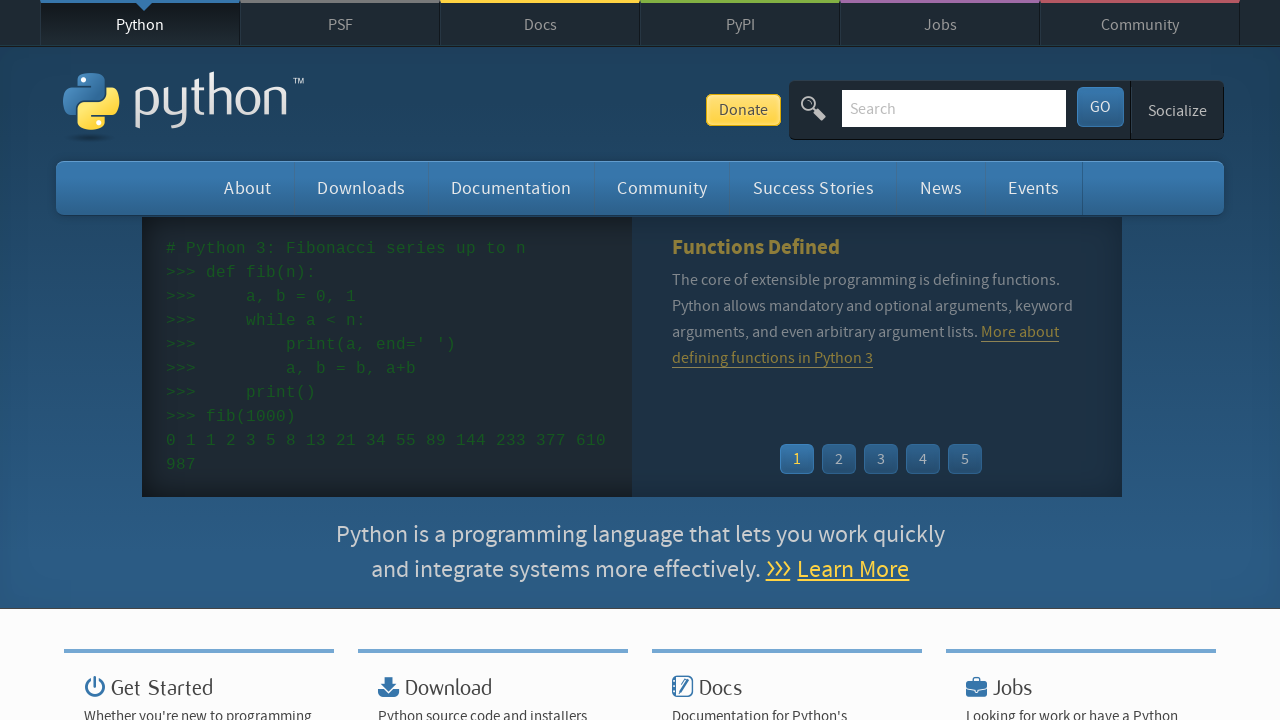

Retrieved page title: 'Welcome to Python.org'
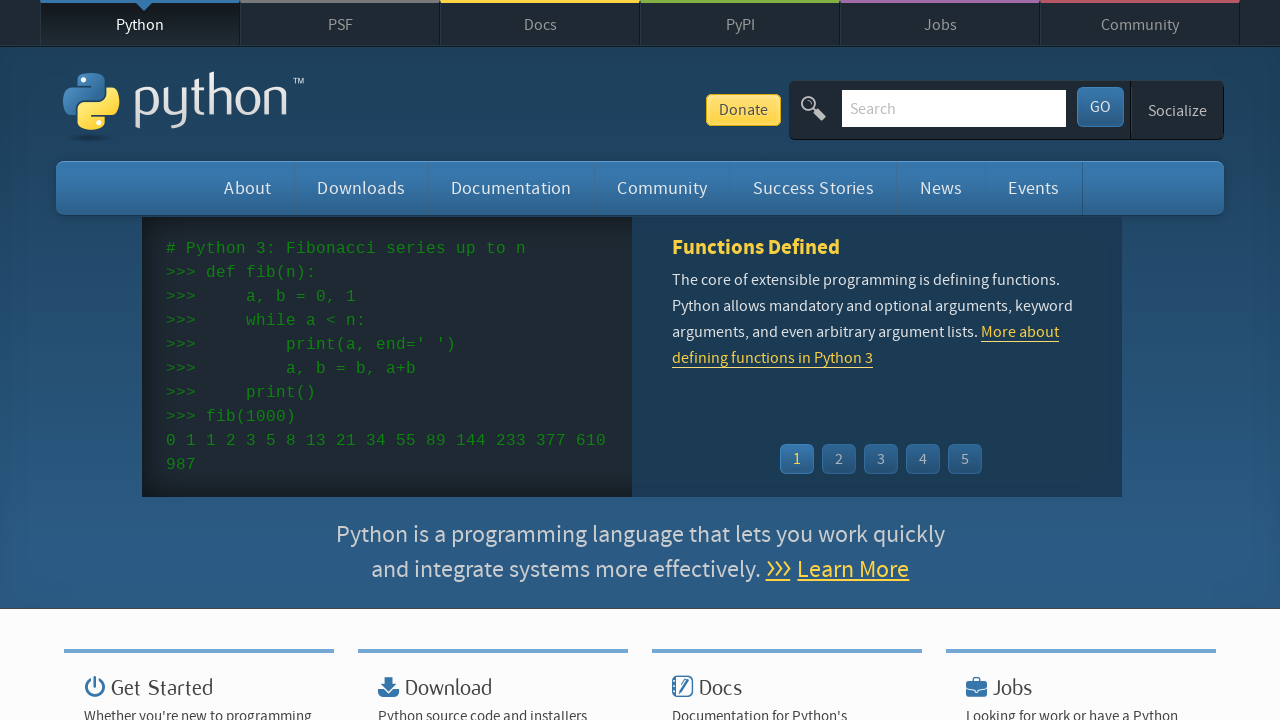

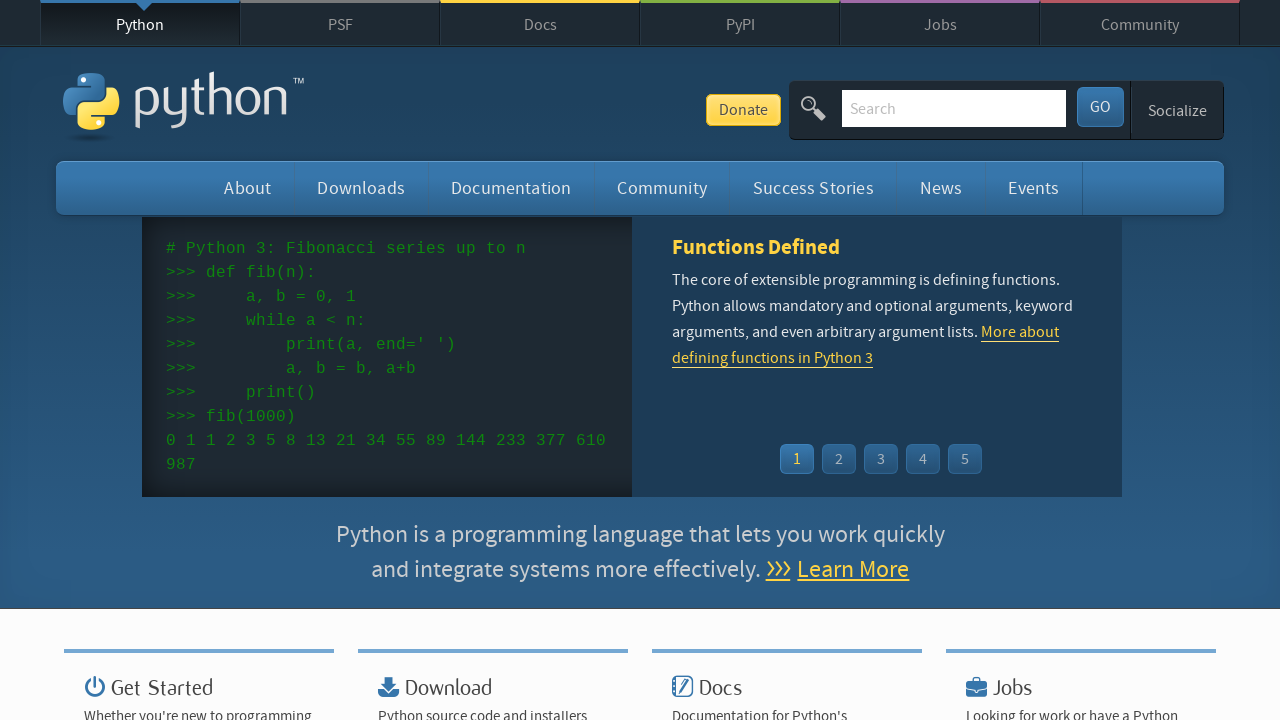